Tests that the currently applied filter is highlighted in the navigation

Starting URL: https://demo.playwright.dev/todomvc

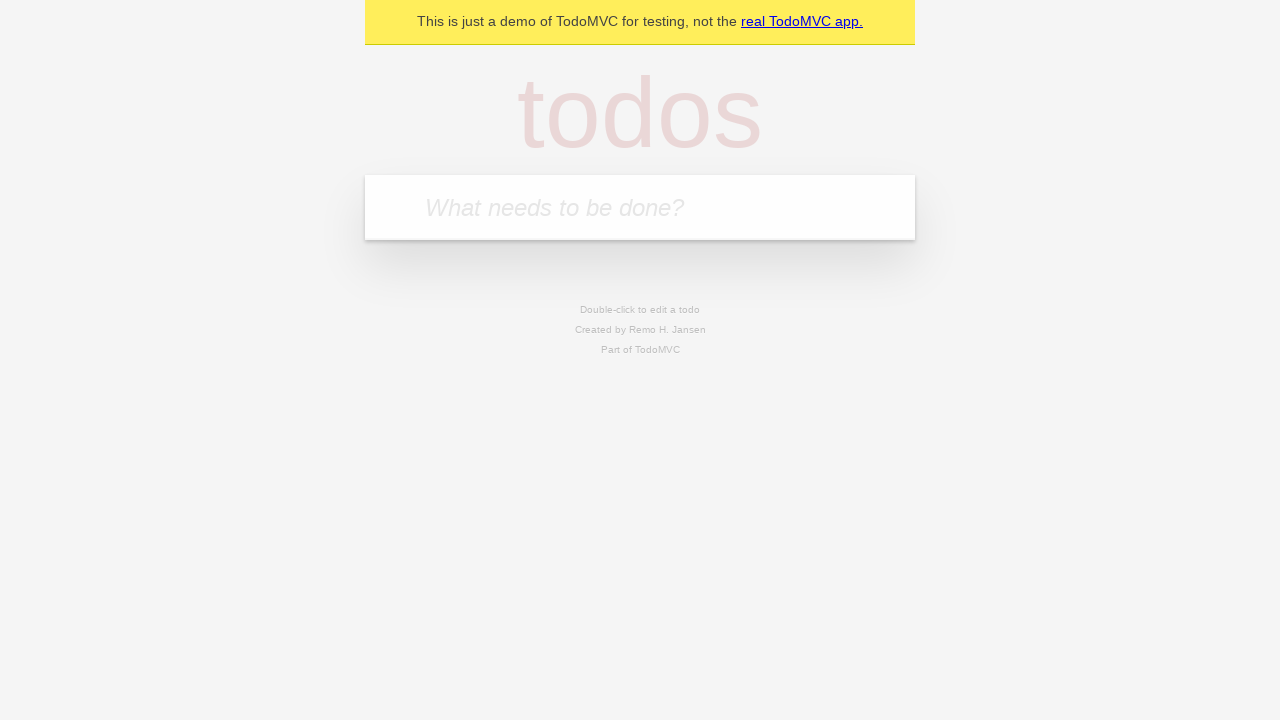

Filled todo input with 'buy some cheese' on internal:attr=[placeholder="What needs to be done?"i]
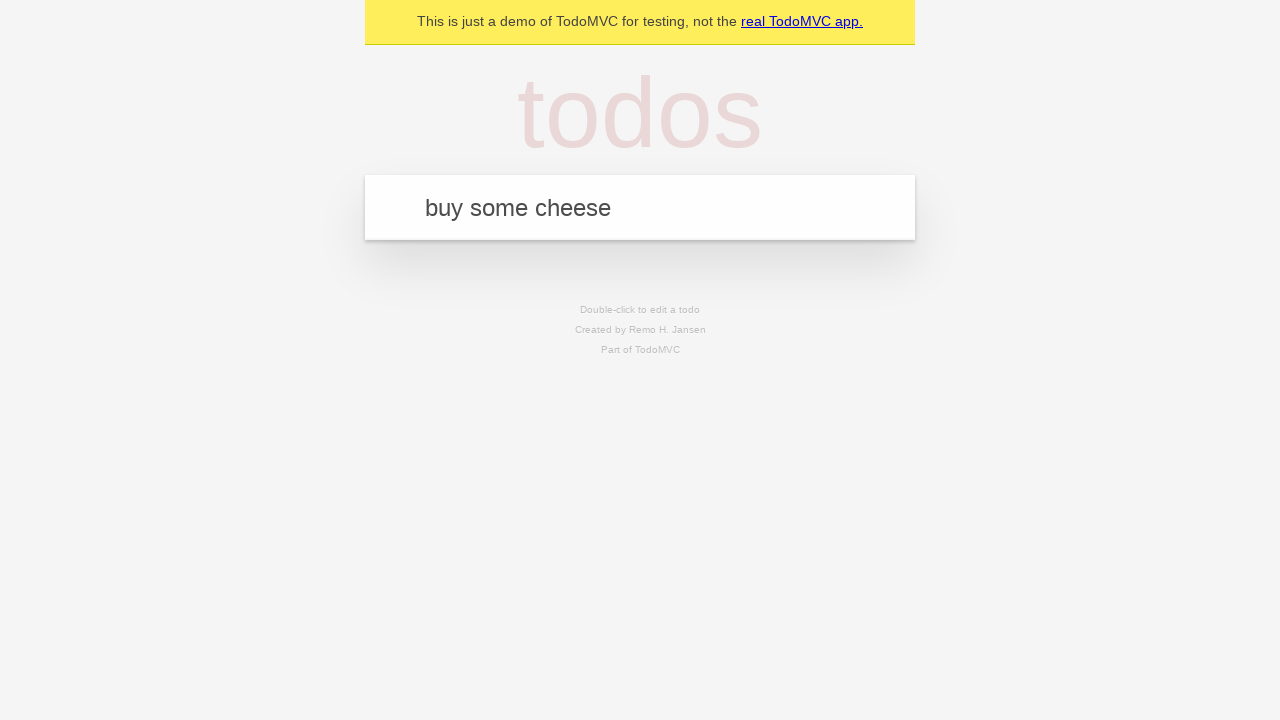

Pressed Enter to create first todo on internal:attr=[placeholder="What needs to be done?"i]
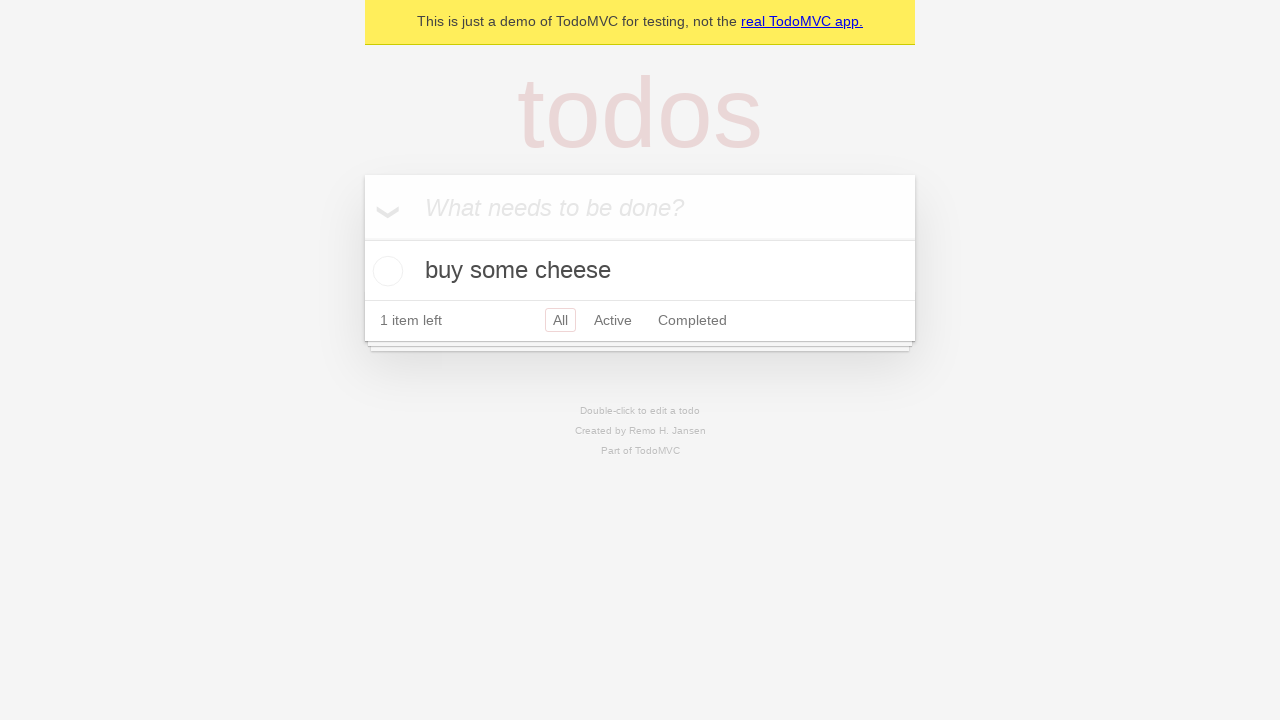

Filled todo input with 'feed the cat' on internal:attr=[placeholder="What needs to be done?"i]
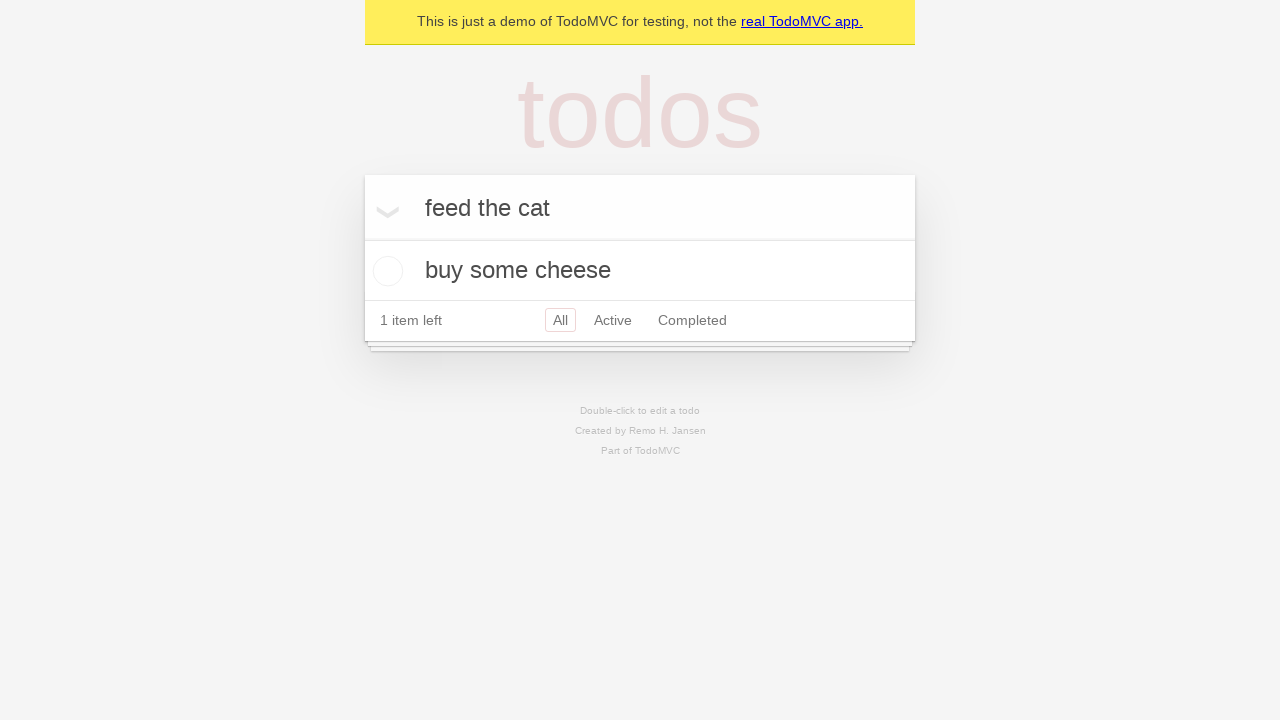

Pressed Enter to create second todo on internal:attr=[placeholder="What needs to be done?"i]
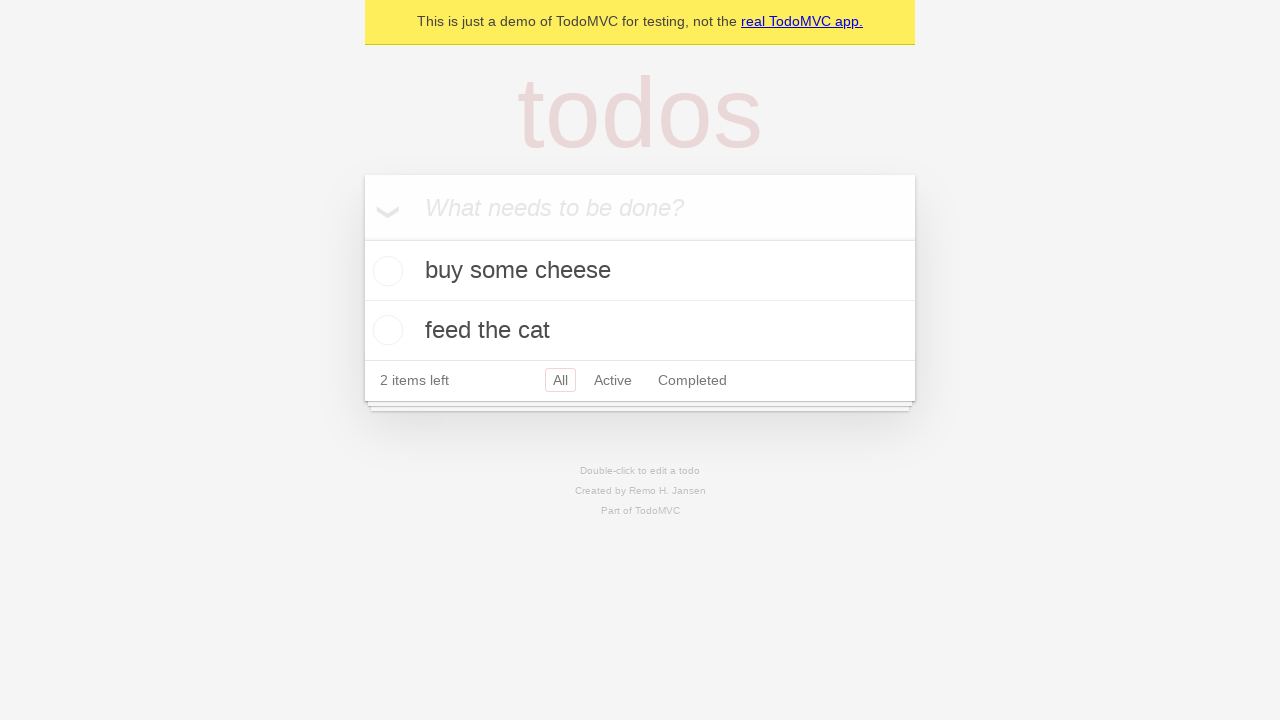

Filled todo input with 'book a doctors appointment' on internal:attr=[placeholder="What needs to be done?"i]
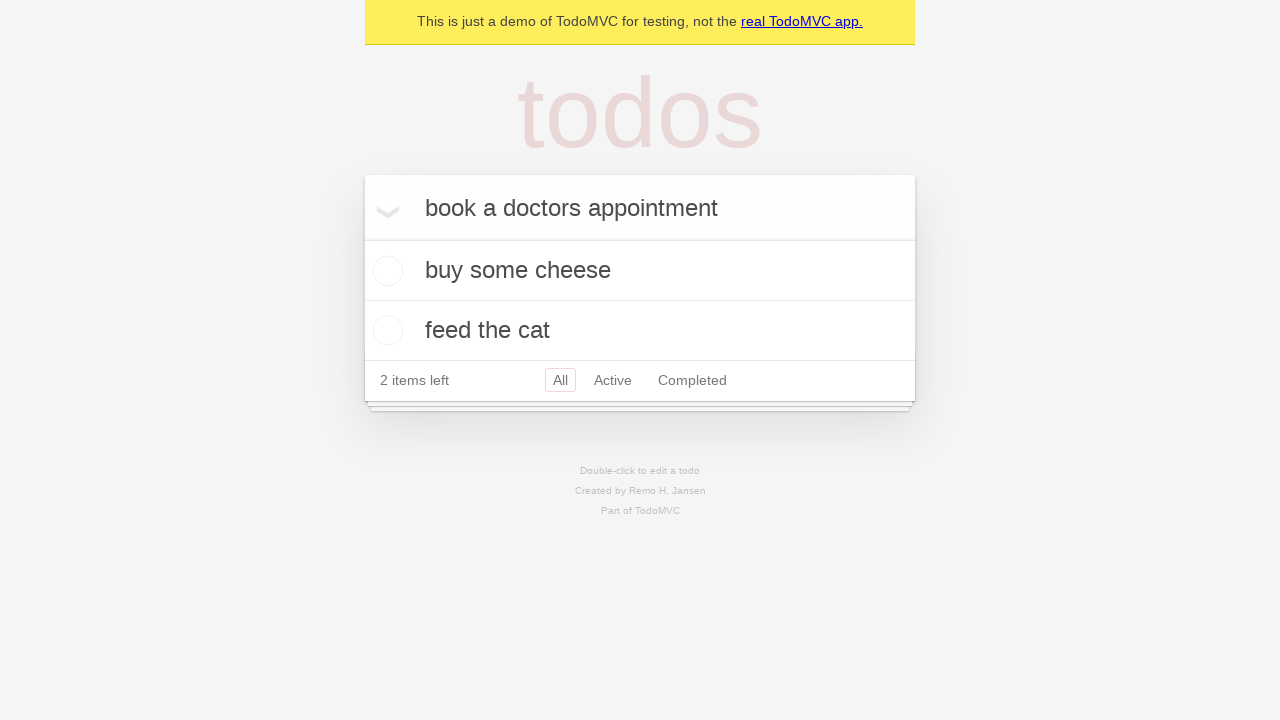

Pressed Enter to create third todo on internal:attr=[placeholder="What needs to be done?"i]
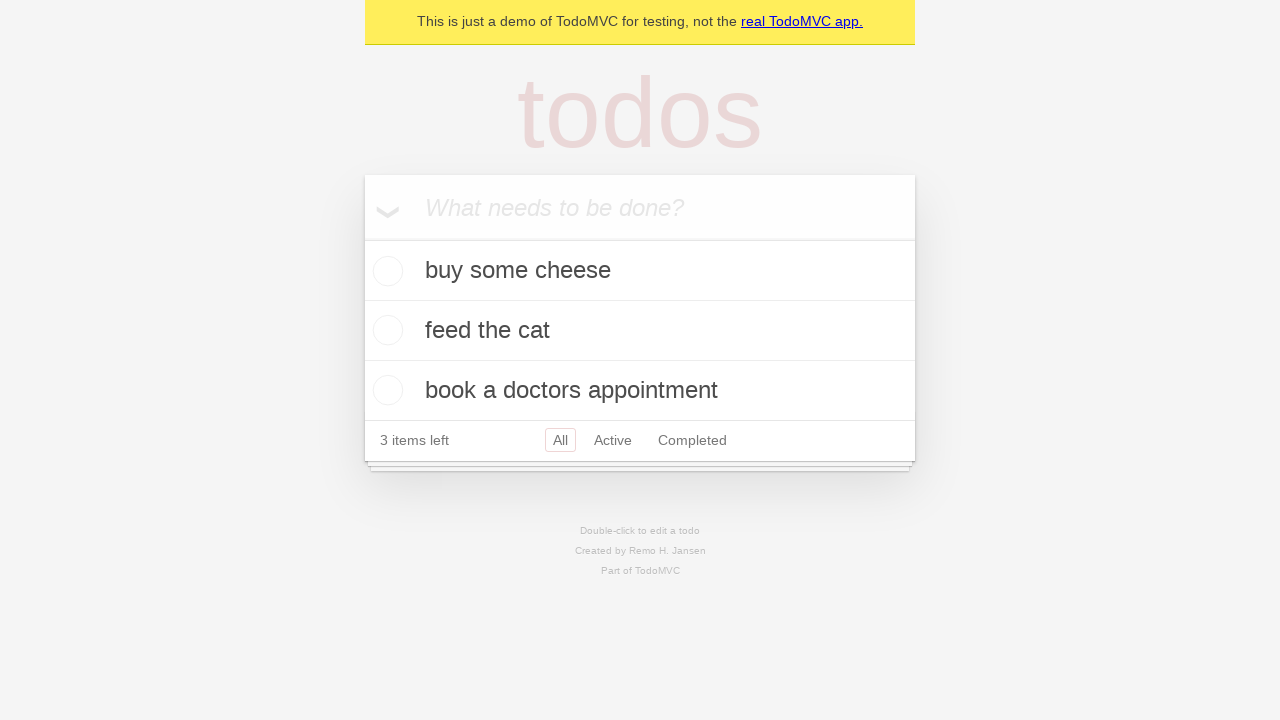

Clicked Active filter link at (613, 440) on internal:role=link[name="Active"i]
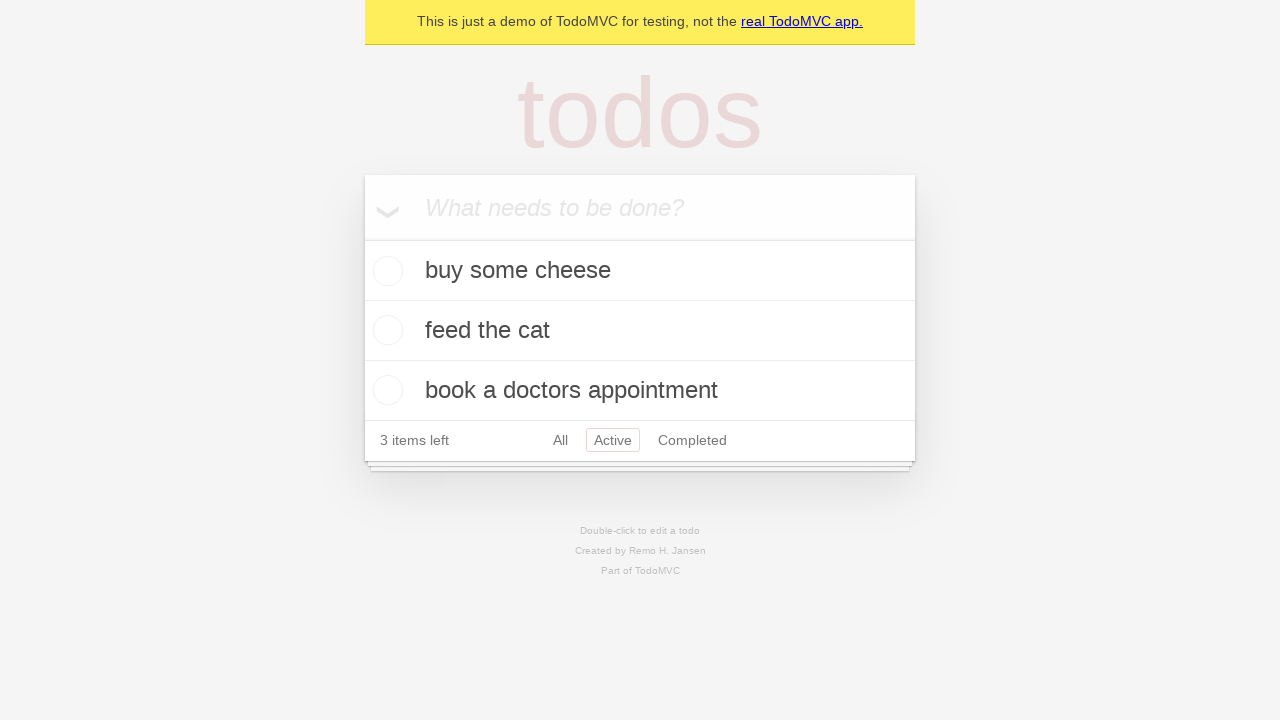

Clicked Completed filter link to verify it highlights at (692, 440) on internal:role=link[name="Completed"i]
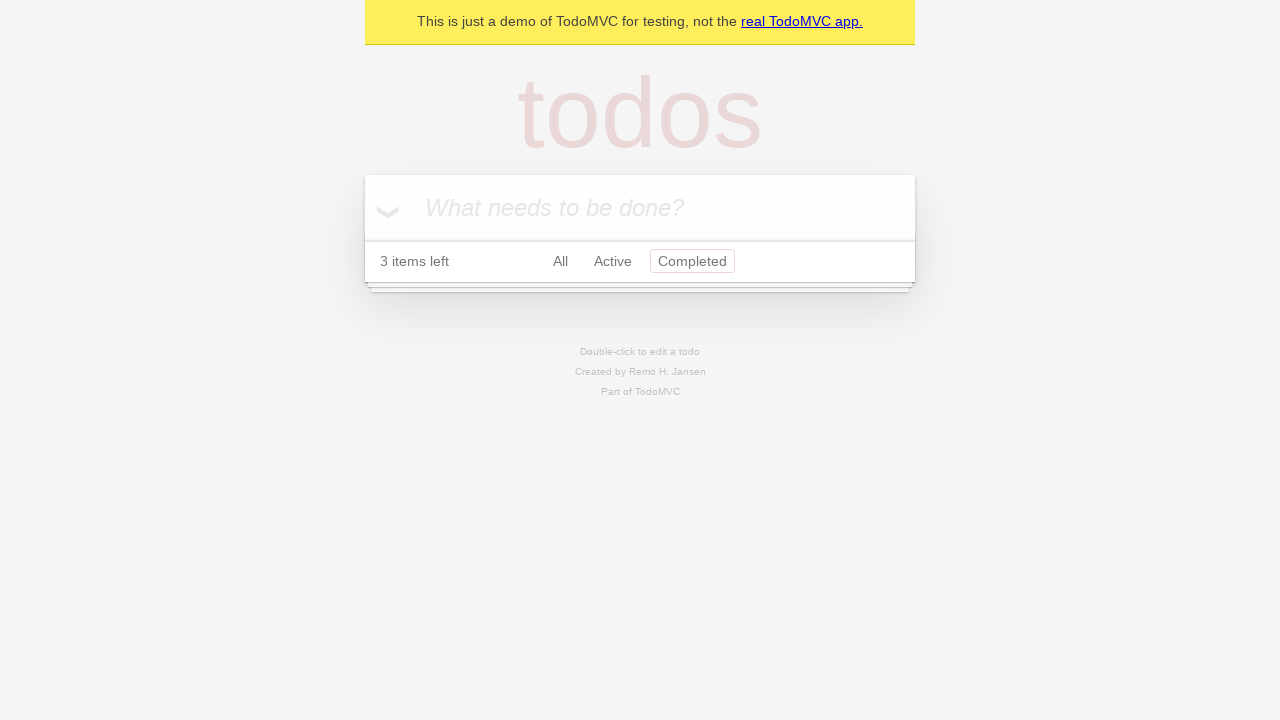

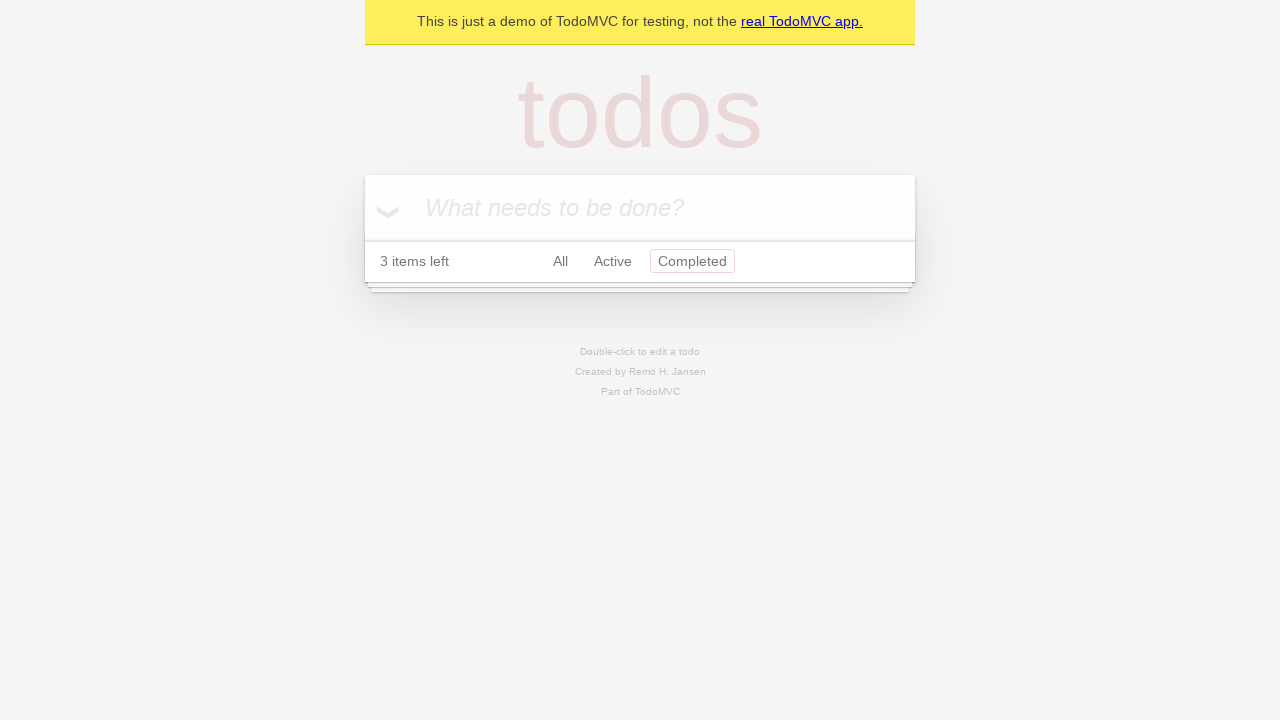